Tests that entering an invalid CEP (postal code) displays an error message by filling the patient form with an invalid postal code value.

Starting URL: https://sitetc1kaykywaleskabreno.vercel.app/paciente

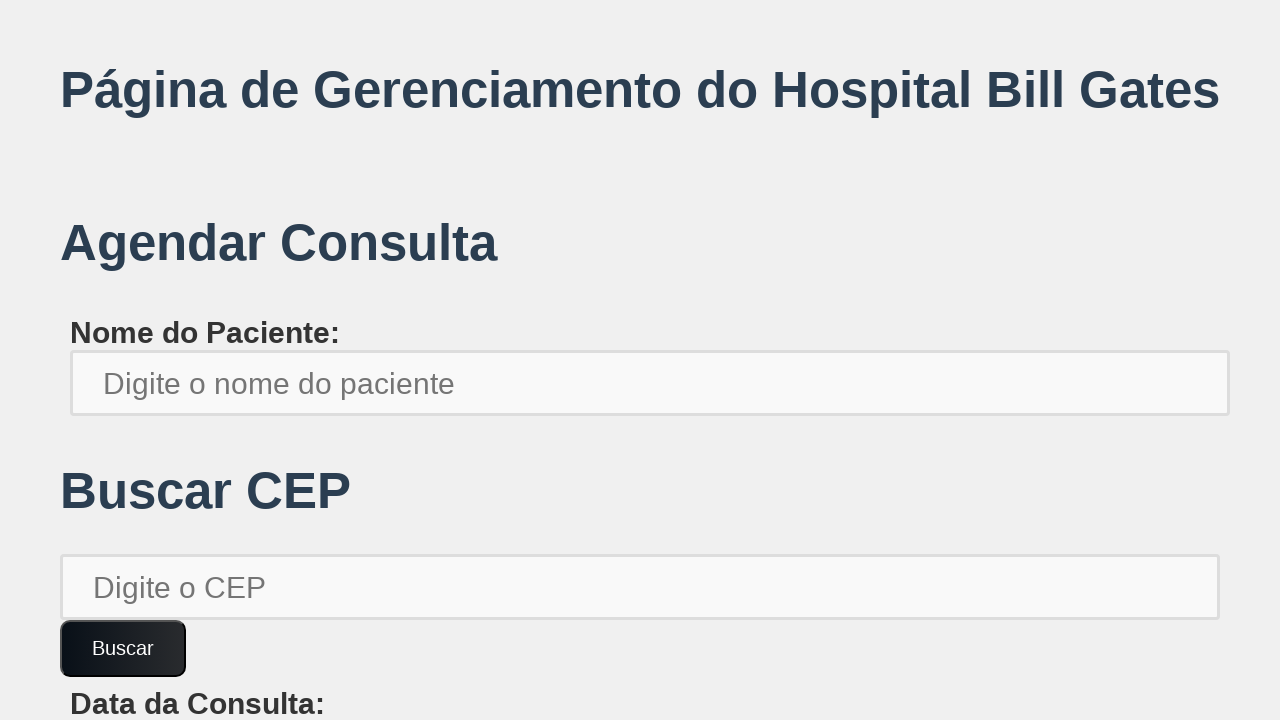

Filled patient name field with 'bob.brown654' on xpath=//*[@id='root']/div/div[1]/label/input
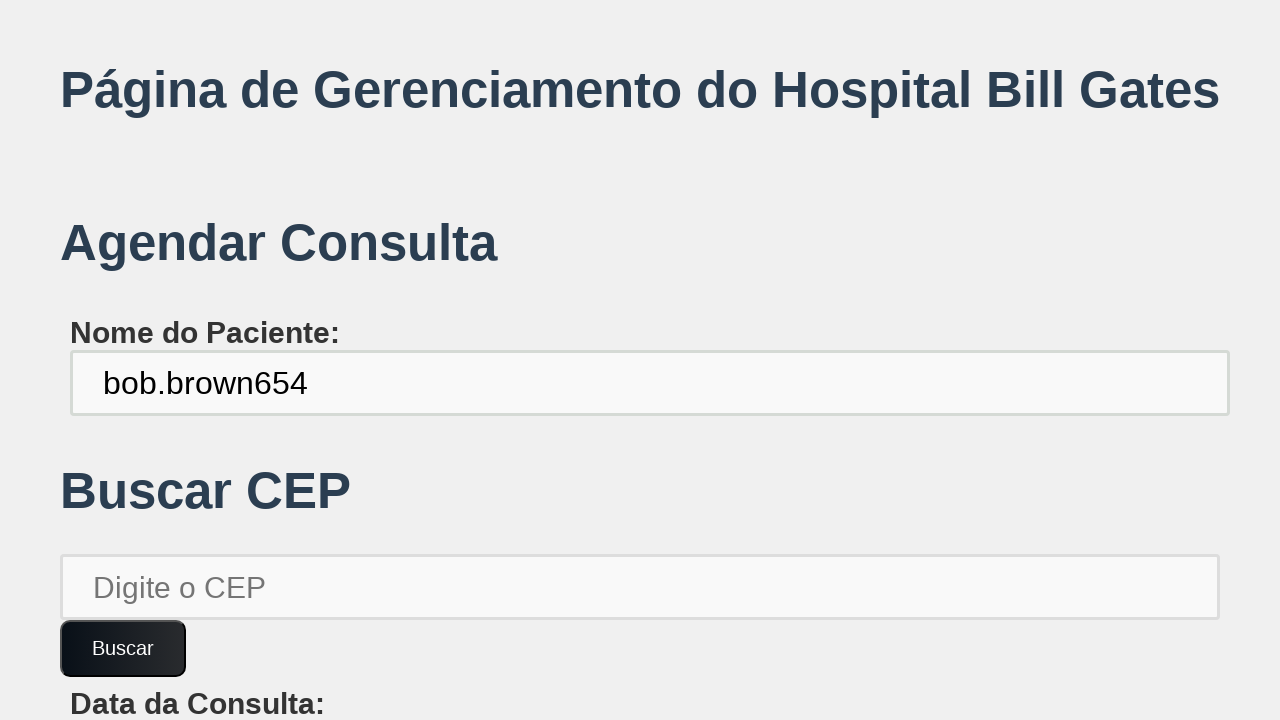

Filled patient CEP field with invalid postal code '00000000' on xpath=//*[@id='root']/div/div[2]/input
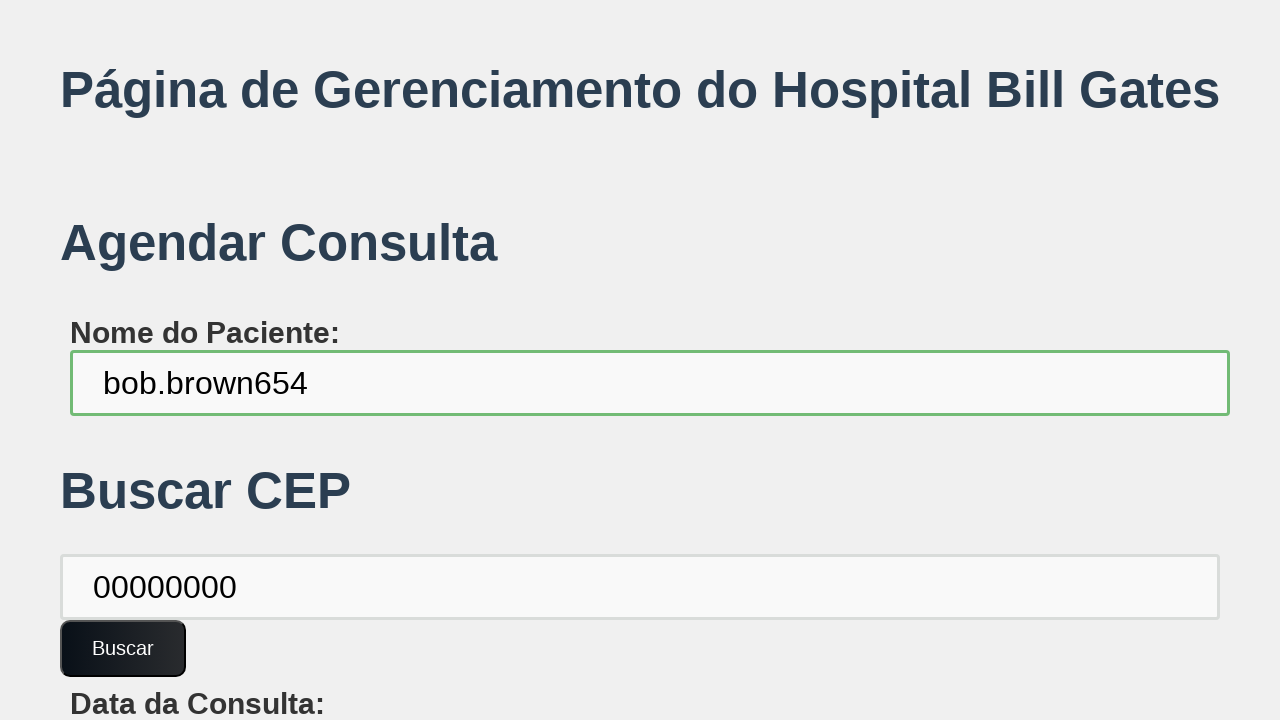

Clicked confirm button to submit form at (123, 648) on xpath=//*[@id='root']/div/div[2]/button
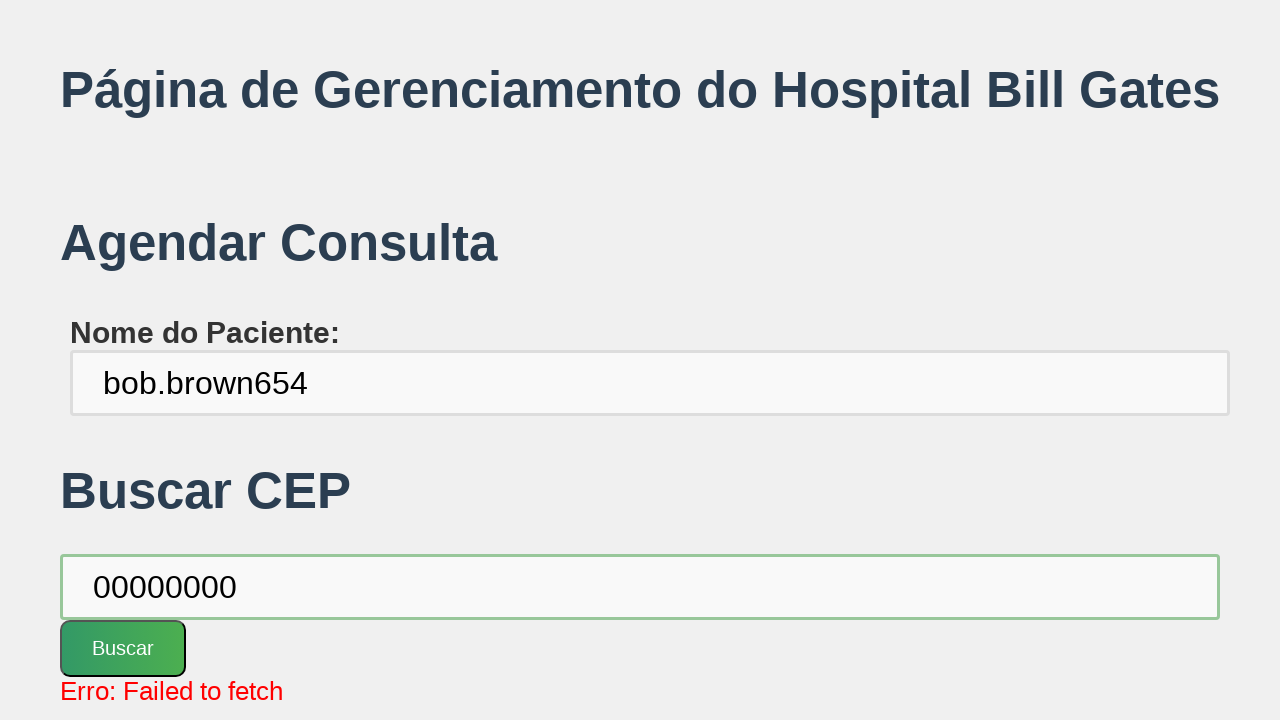

Error message appeared for invalid CEP
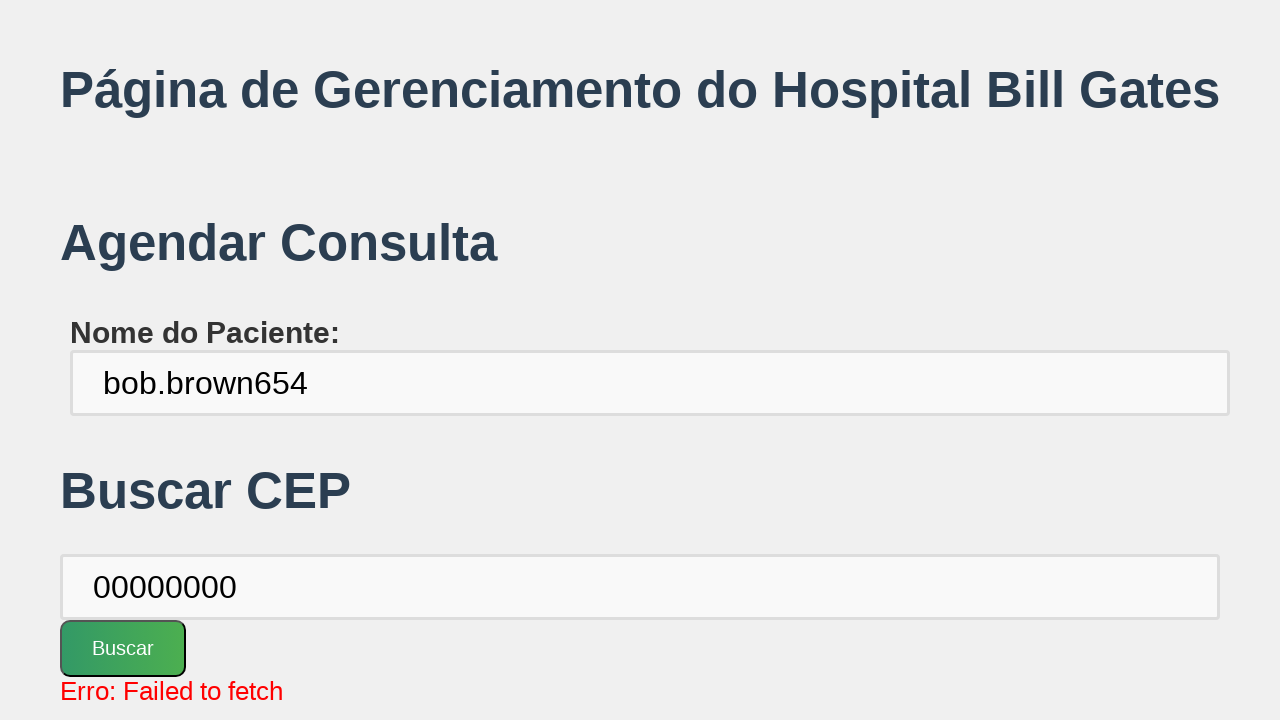

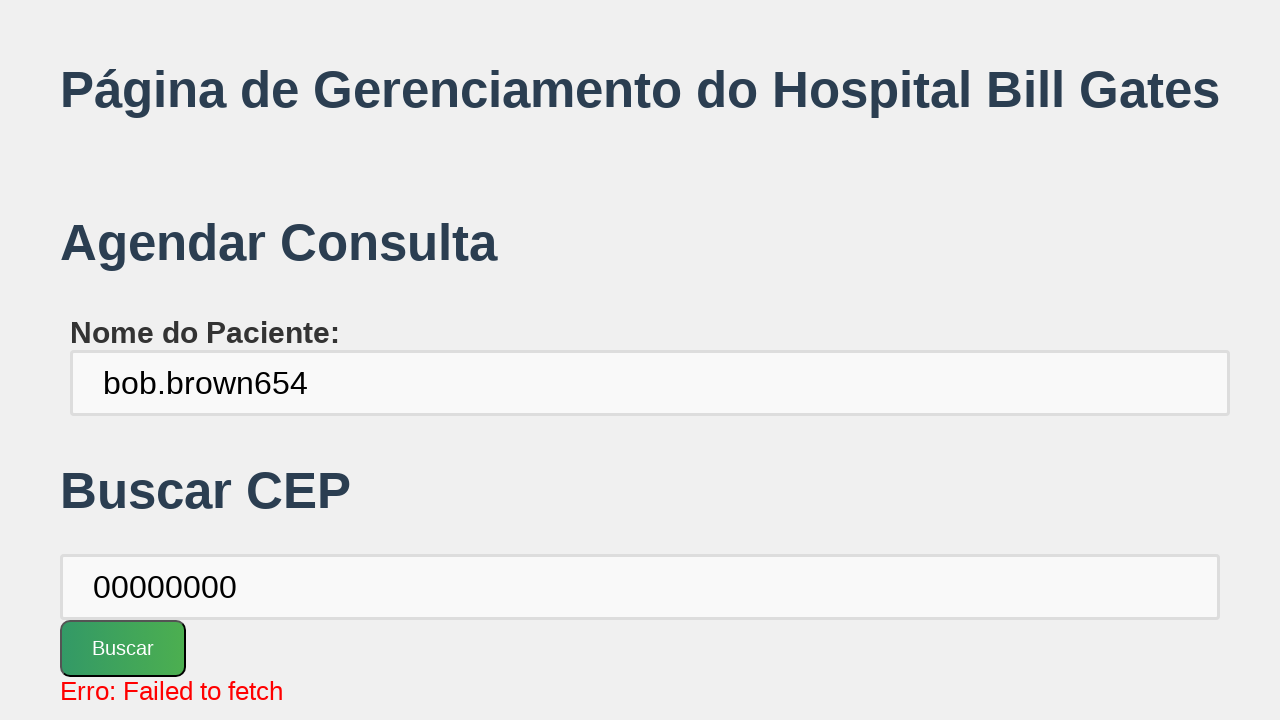